Tests right-click context menu functionality by performing a right-click action and selecting the "Copy" option from the context menu

Starting URL: https://swisnl.github.io/jQuery-contextMenu/demo.html

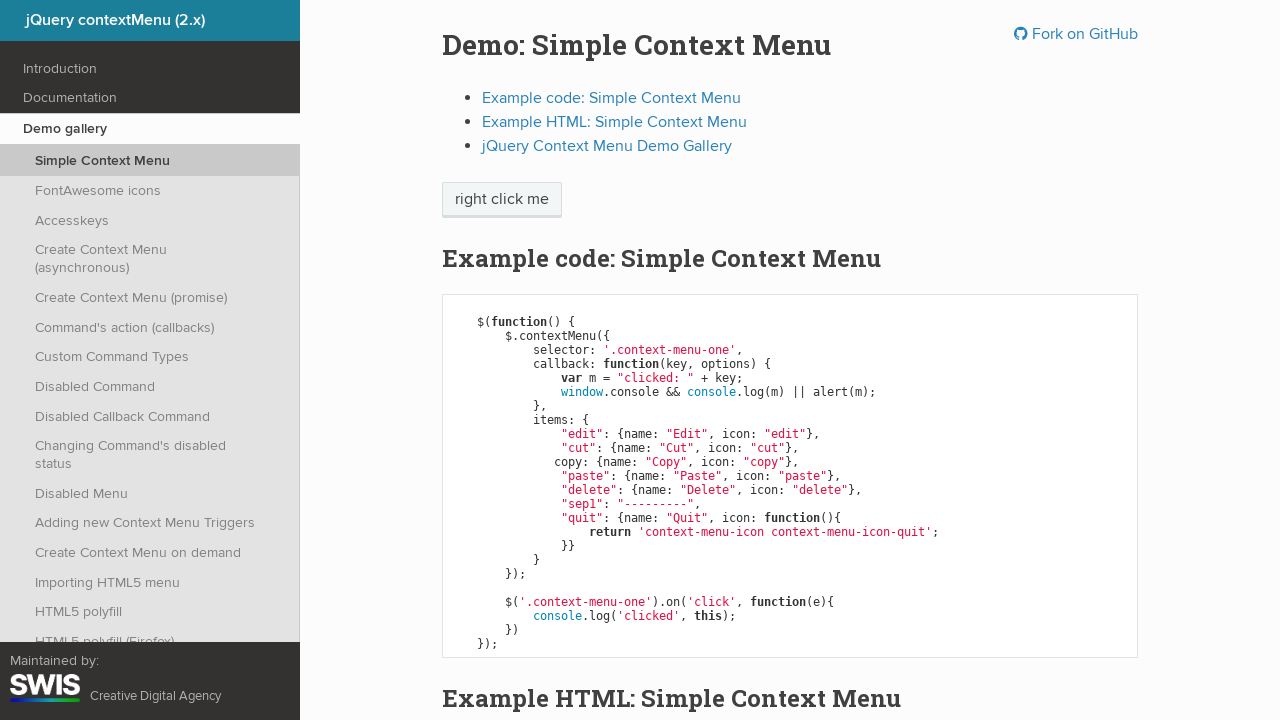

Located the right-click target element
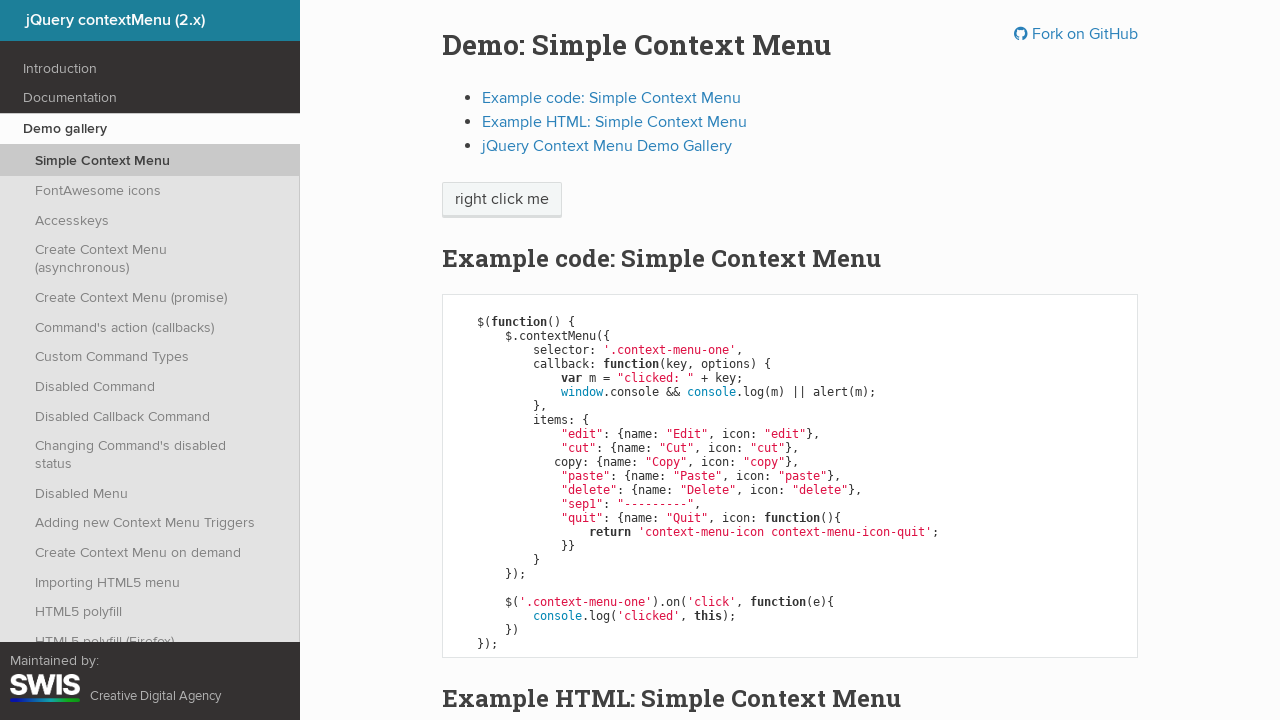

Performed right-click on the target element at (502, 200) on xpath=//span[text()='right click me']
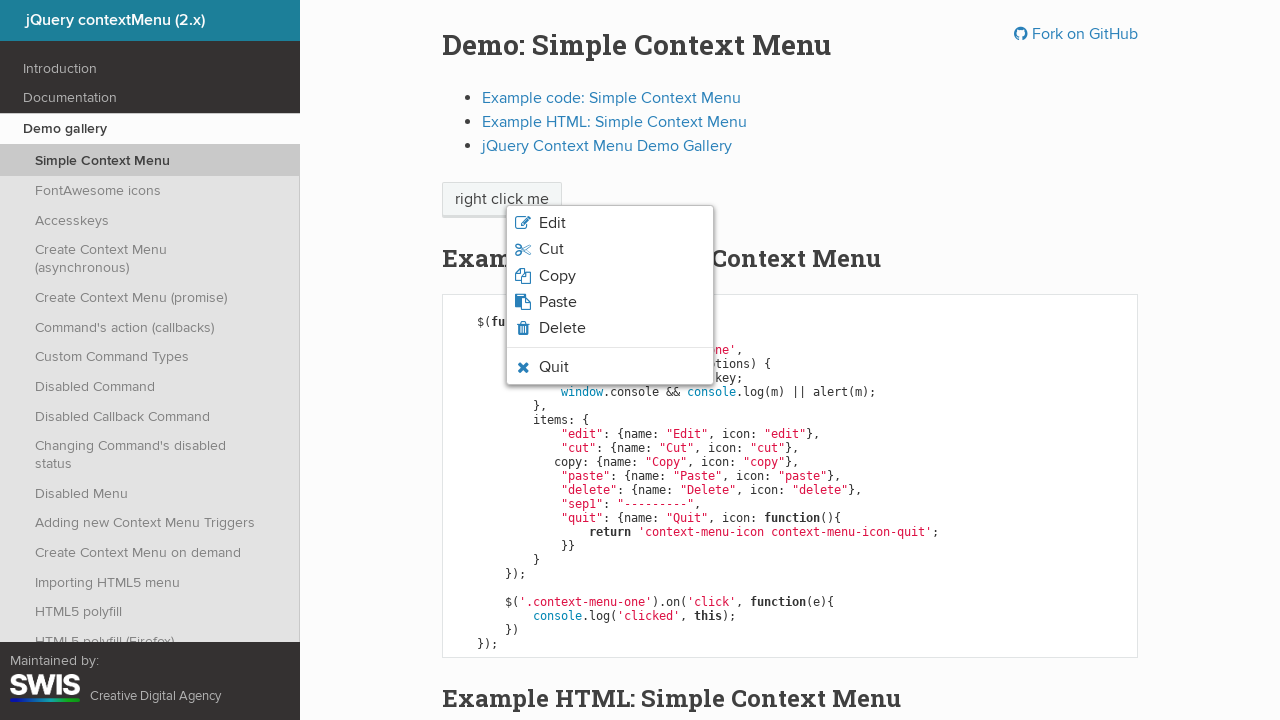

Clicked 'Copy' option from context menu at (610, 276) on xpath=//li[contains(@class,'context-menu-item context-menu-icon')] >> internal:h
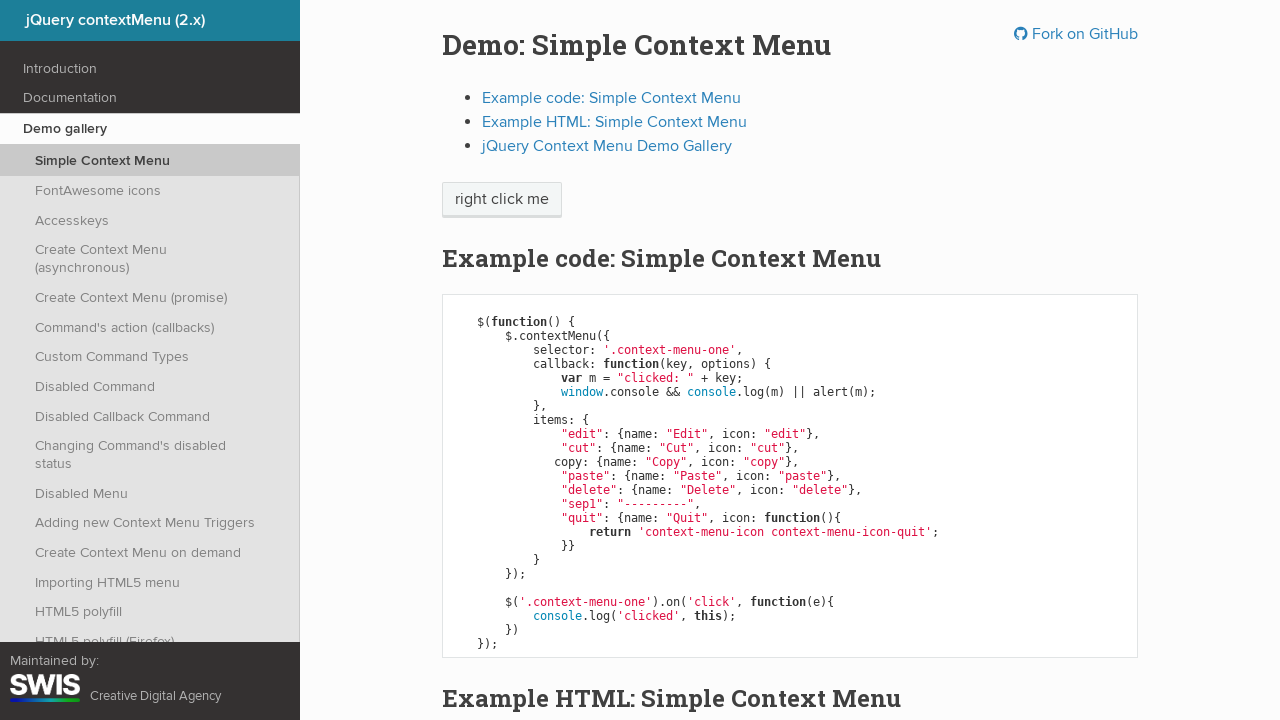

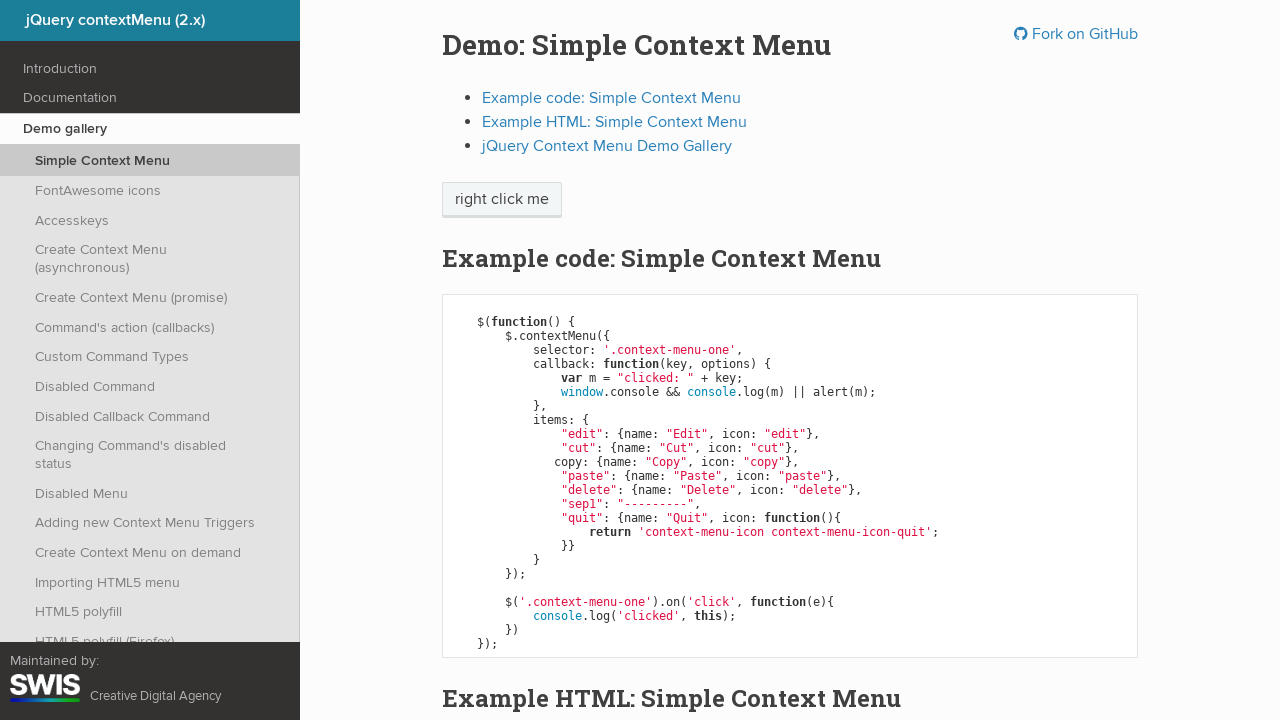